Tests dropdown selection functionality by selecting an option from a select element

Starting URL: https://bonigarcia.dev/selenium-webdriver-java/web-form.html

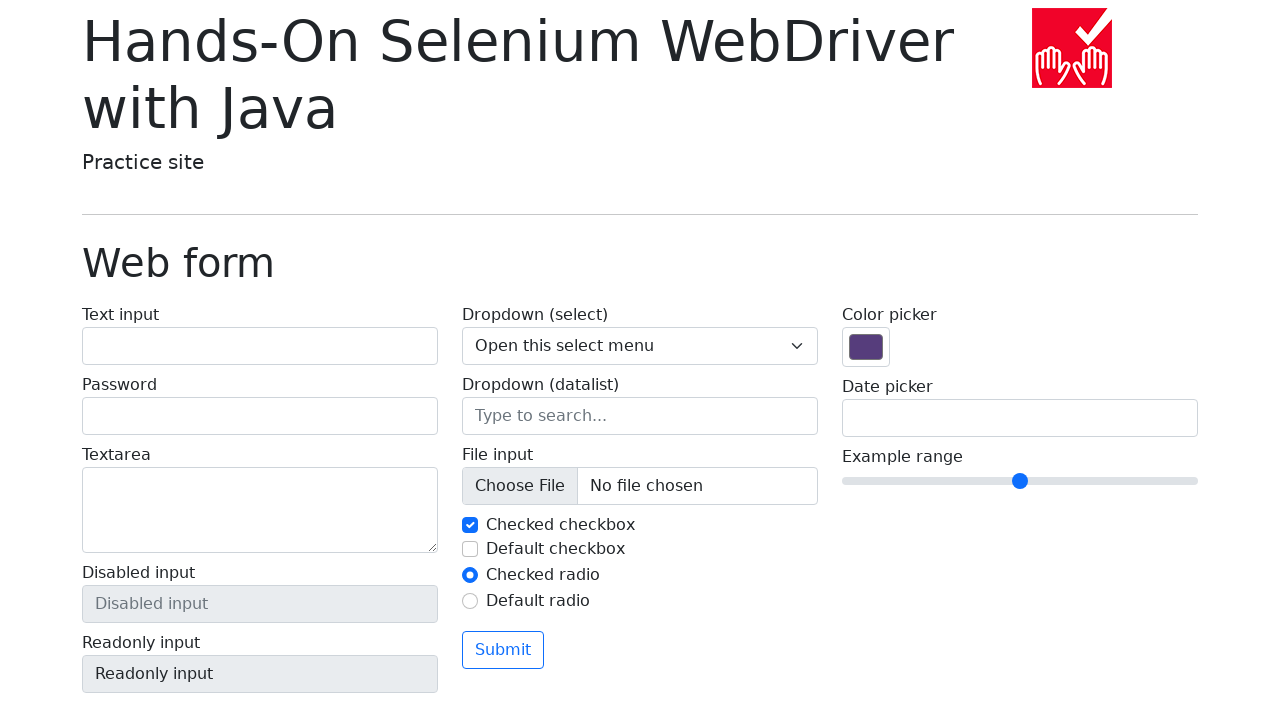

Located dropdown element with name 'my-select'
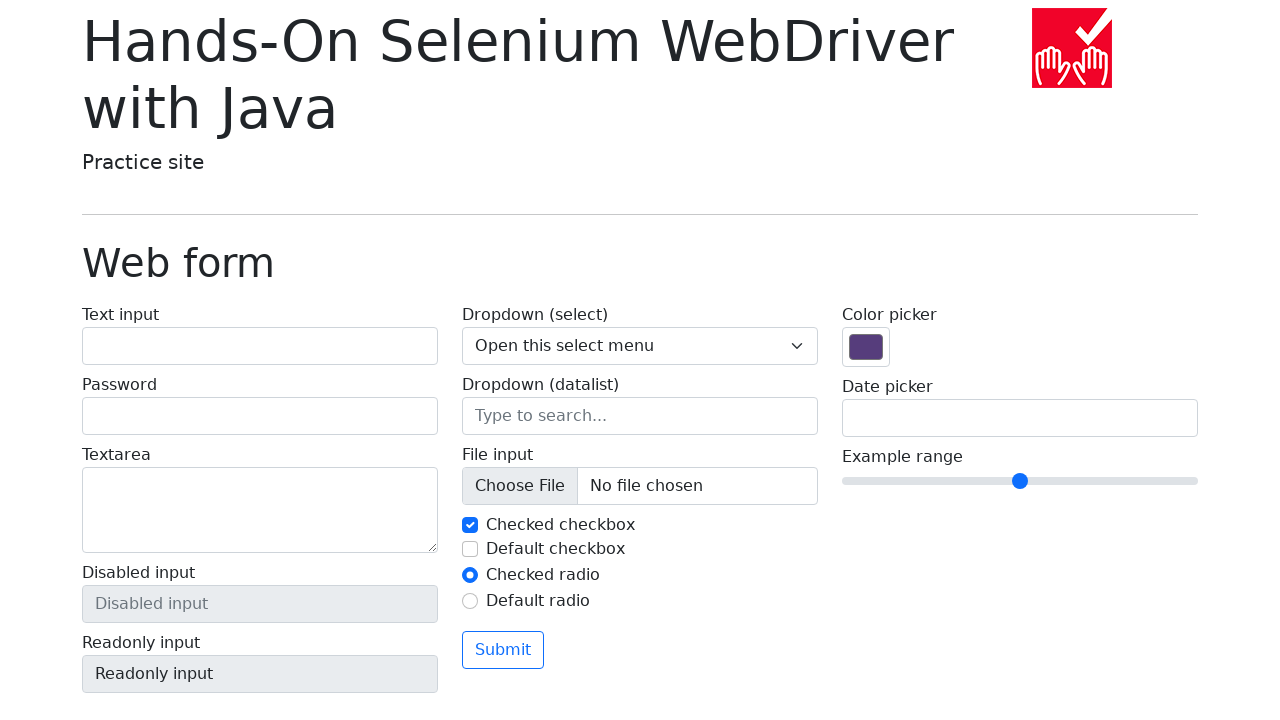

Selected dropdown option by value '2' on select[name='my-select']
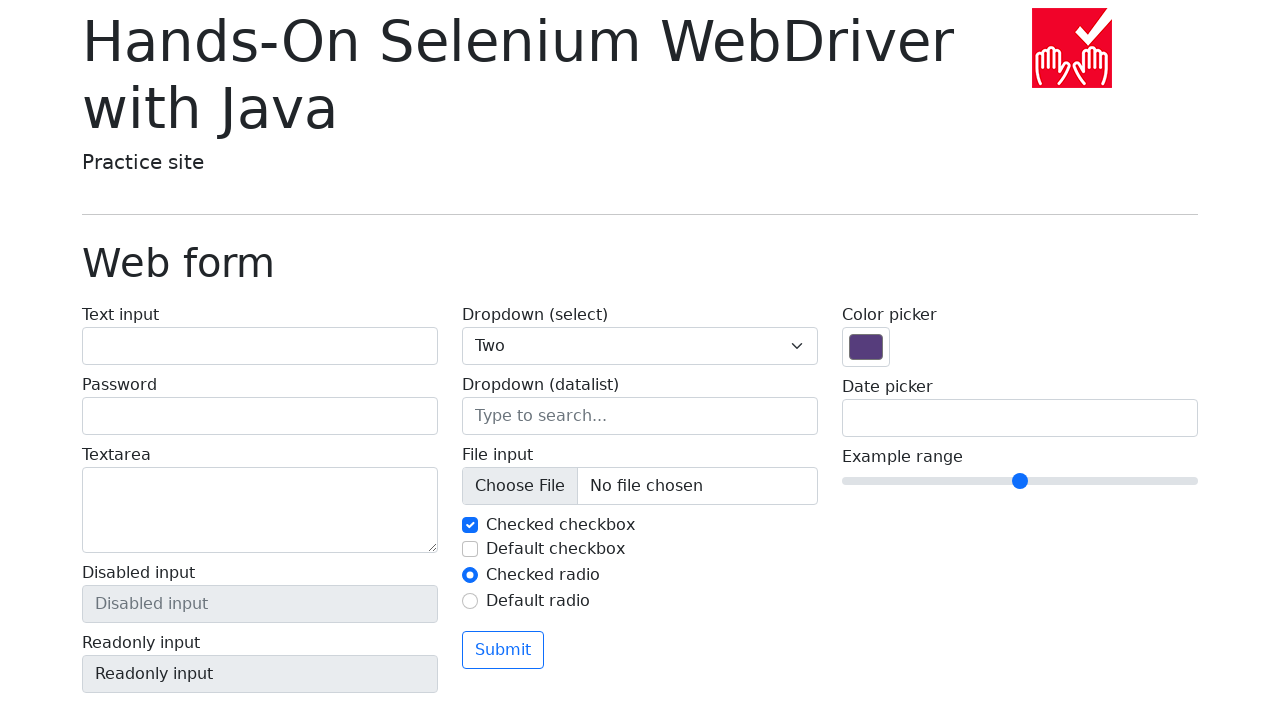

Waited 1000ms for dropdown selection to process
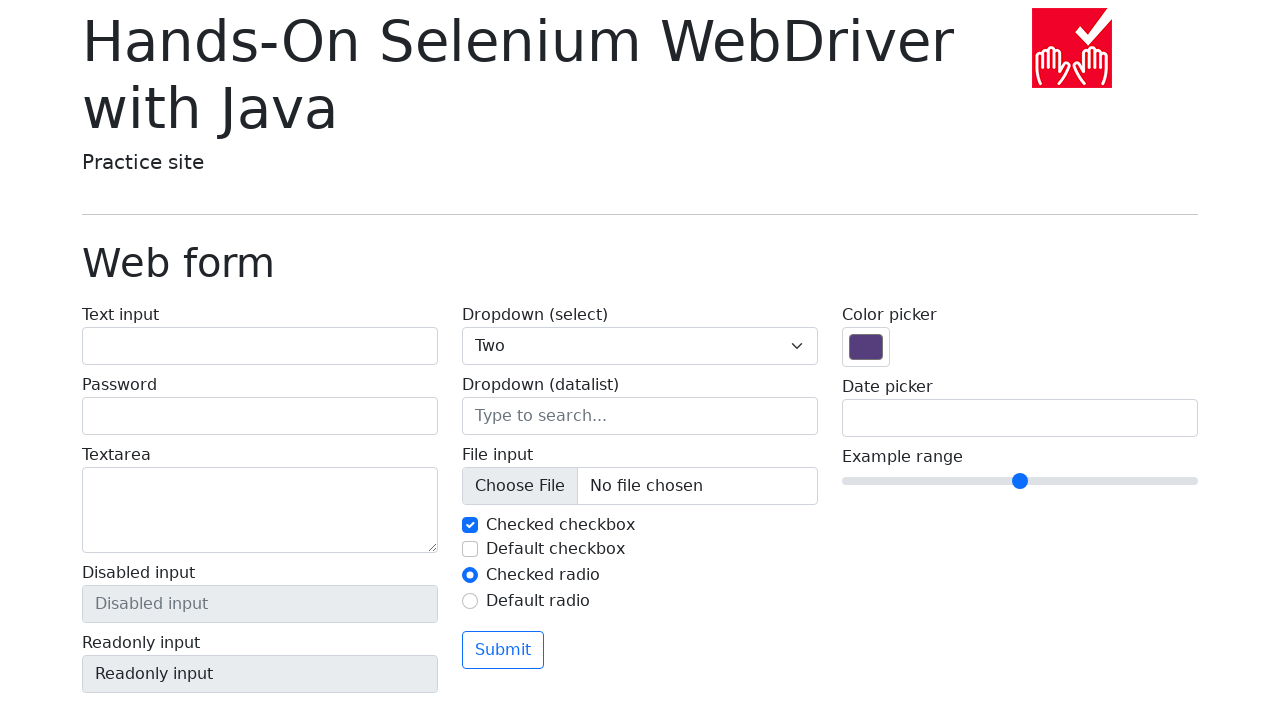

Selected dropdown option by visible text 'Three' on select[name='my-select']
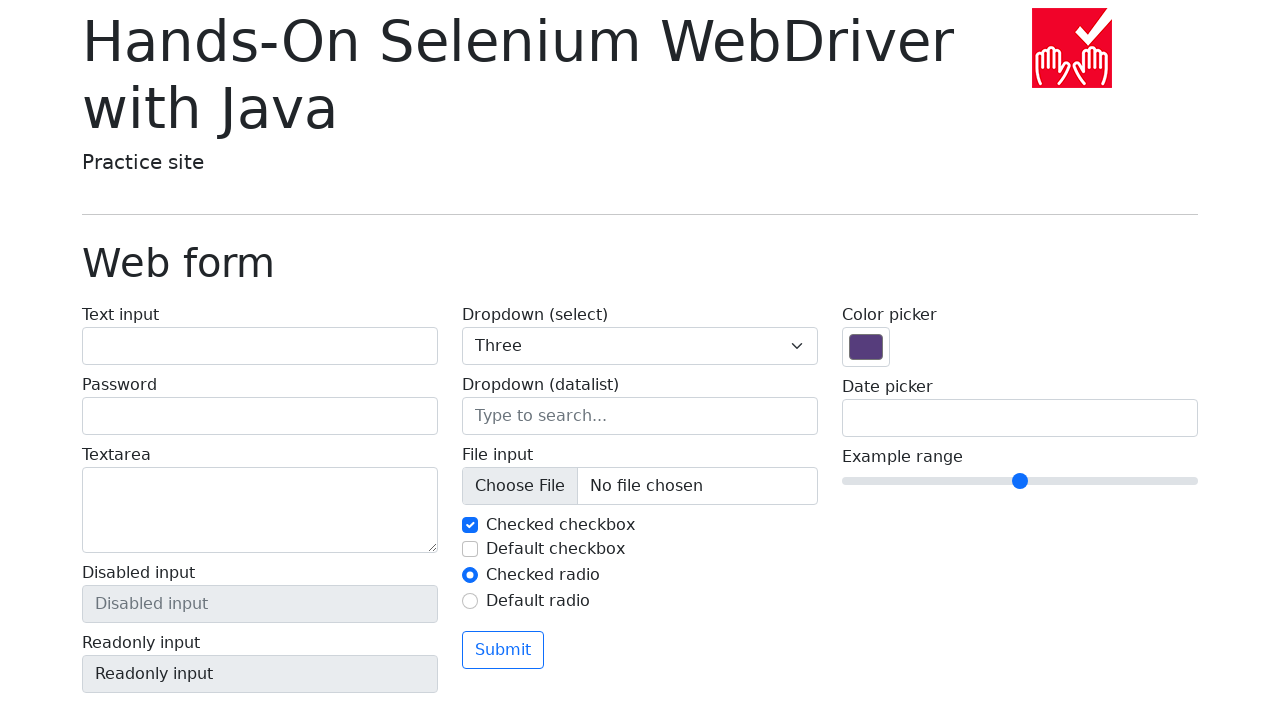

Waited 1000ms for dropdown selection to process
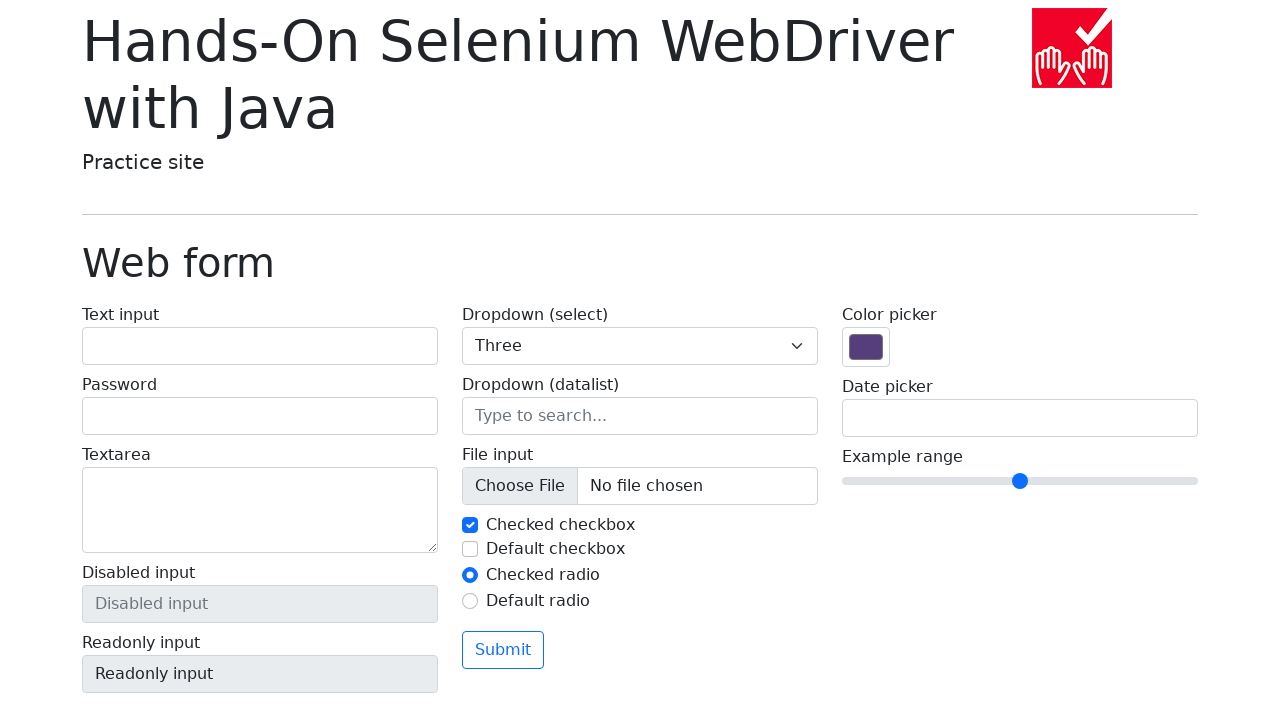

Selected dropdown option by index 0 on select[name='my-select']
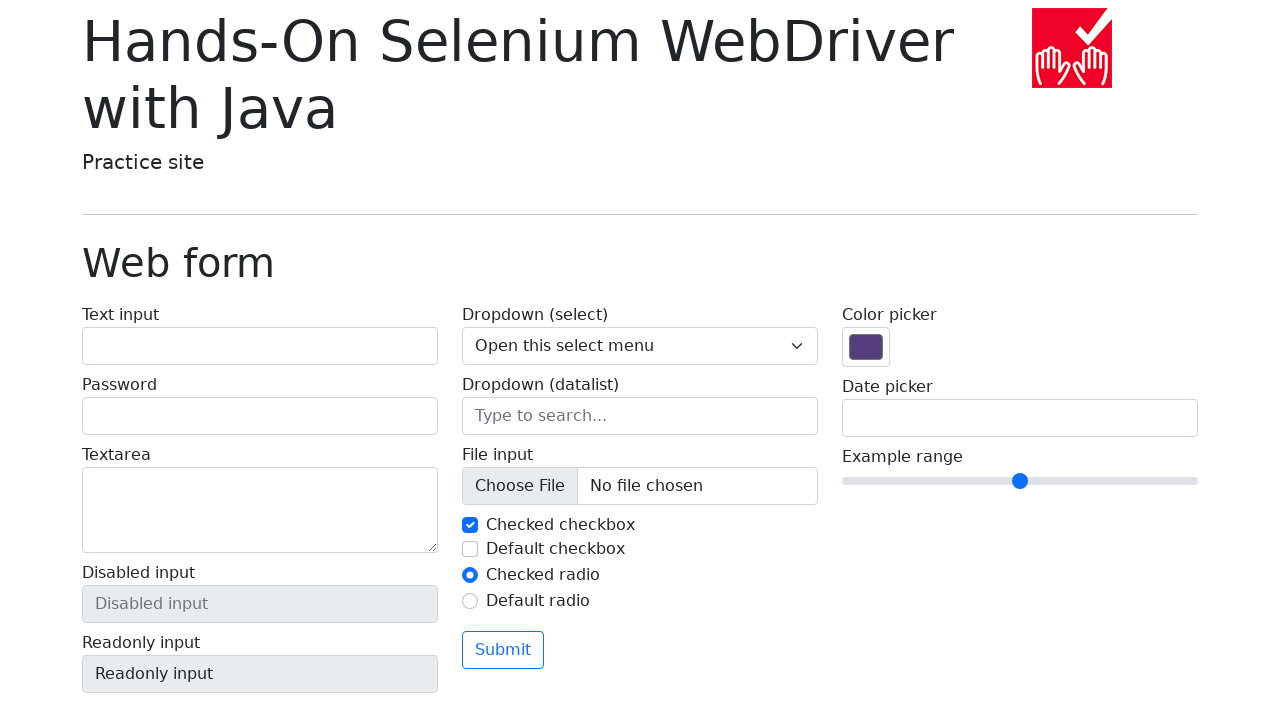

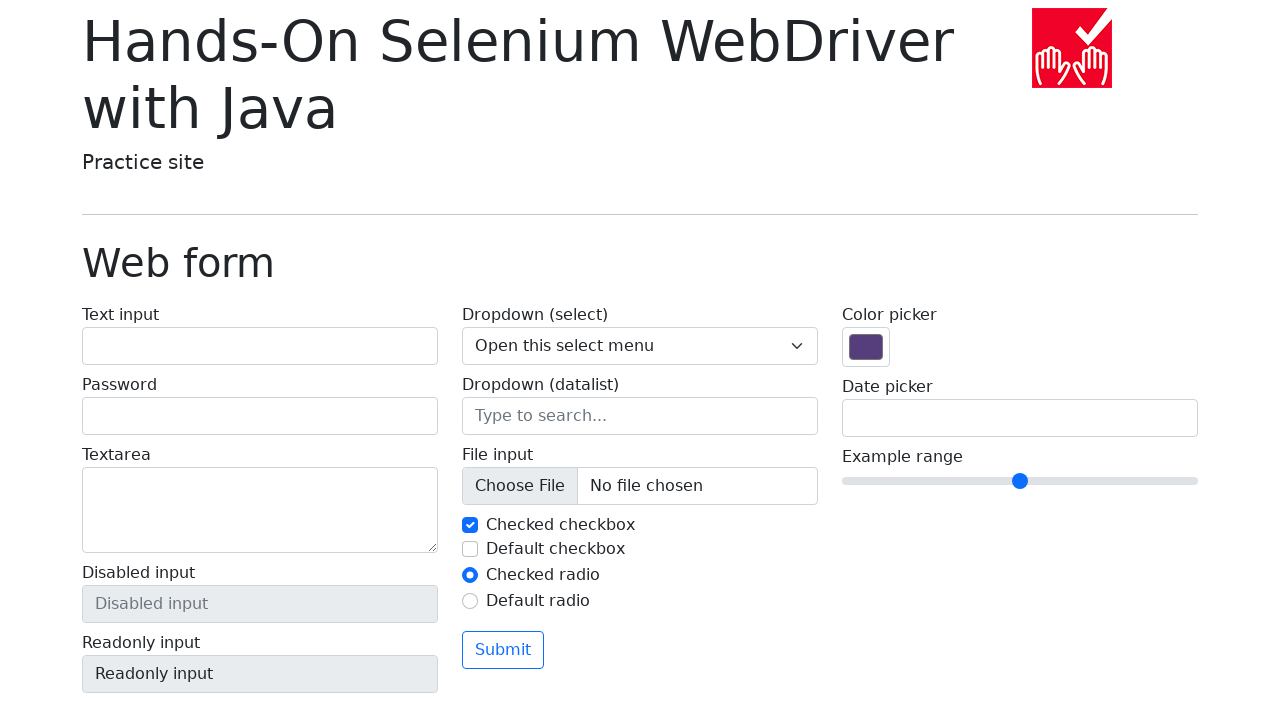